Tests that edits are cancelled when pressing Escape key

Starting URL: https://demo.playwright.dev/todomvc

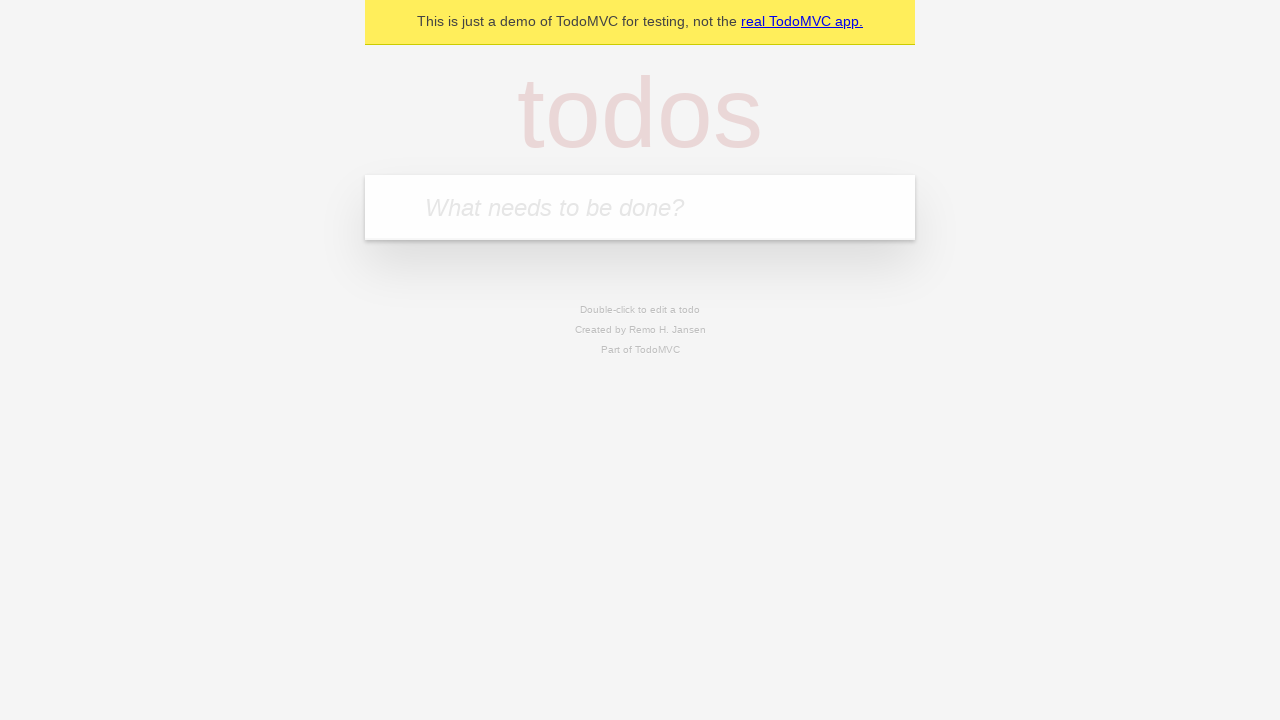

Filled new todo field with 'buy some cheese' on internal:attr=[placeholder="What needs to be done?"i]
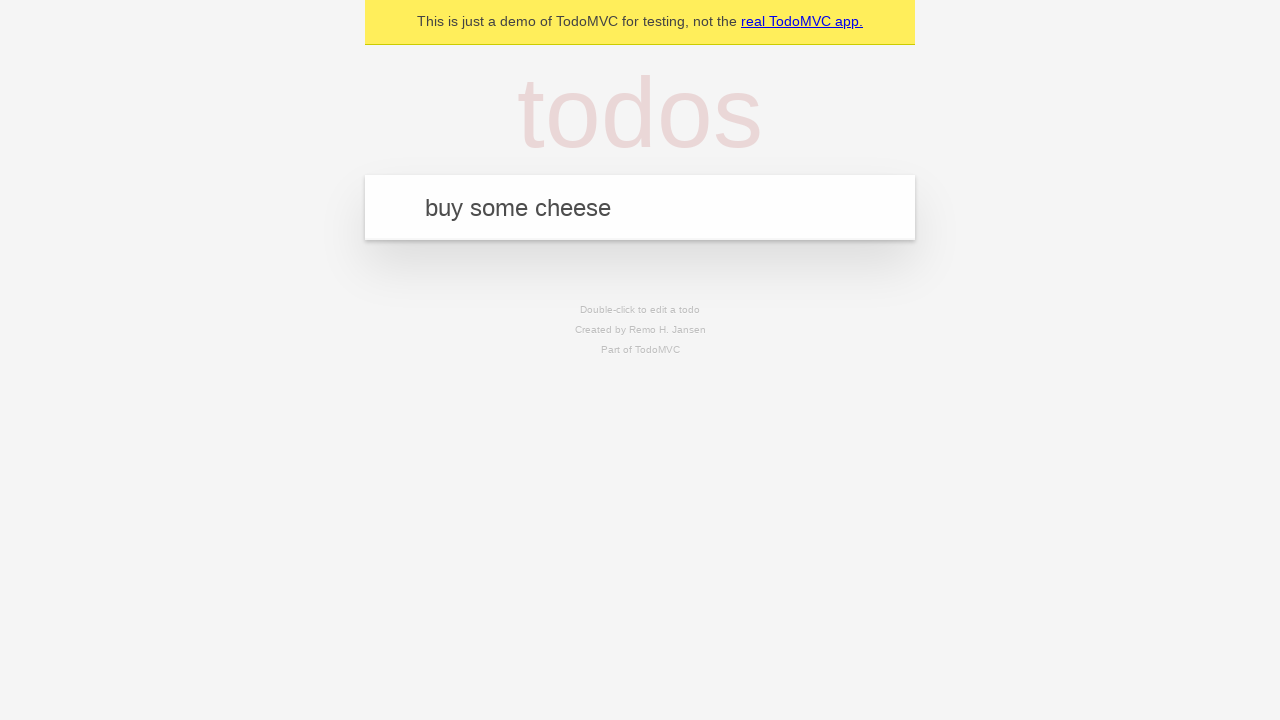

Pressed Enter to create first todo on internal:attr=[placeholder="What needs to be done?"i]
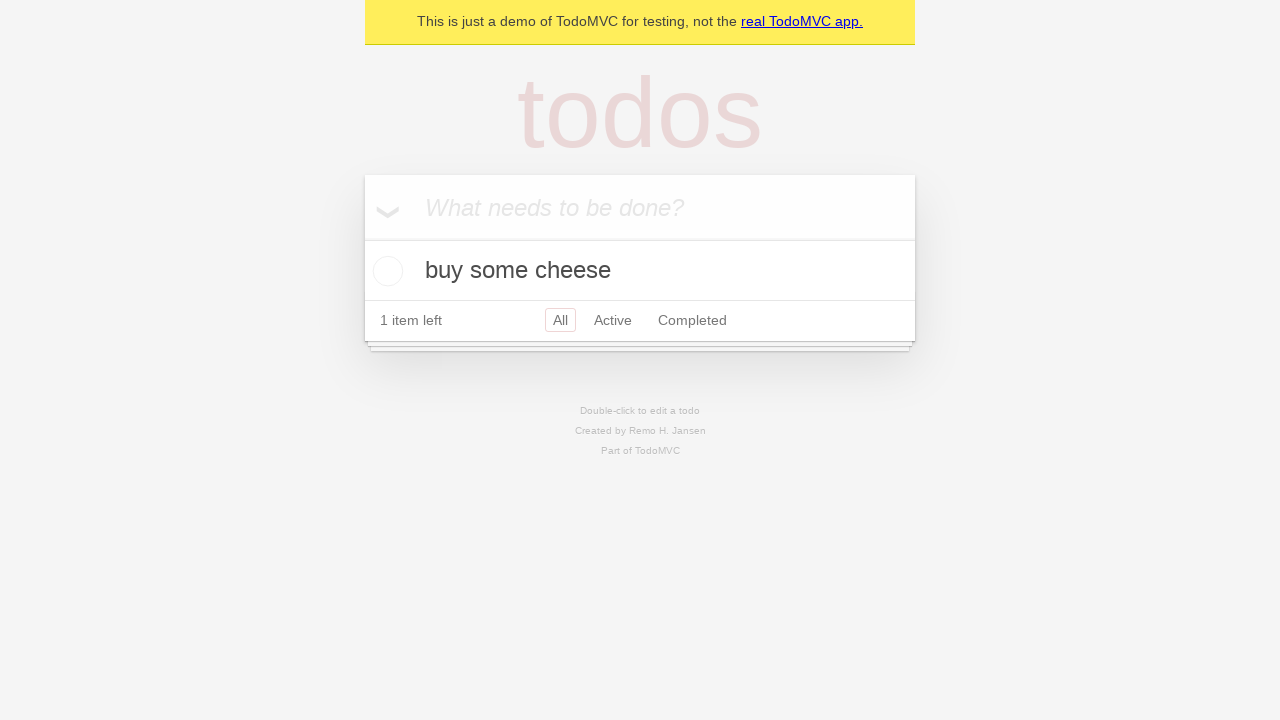

Filled new todo field with 'feed the cat' on internal:attr=[placeholder="What needs to be done?"i]
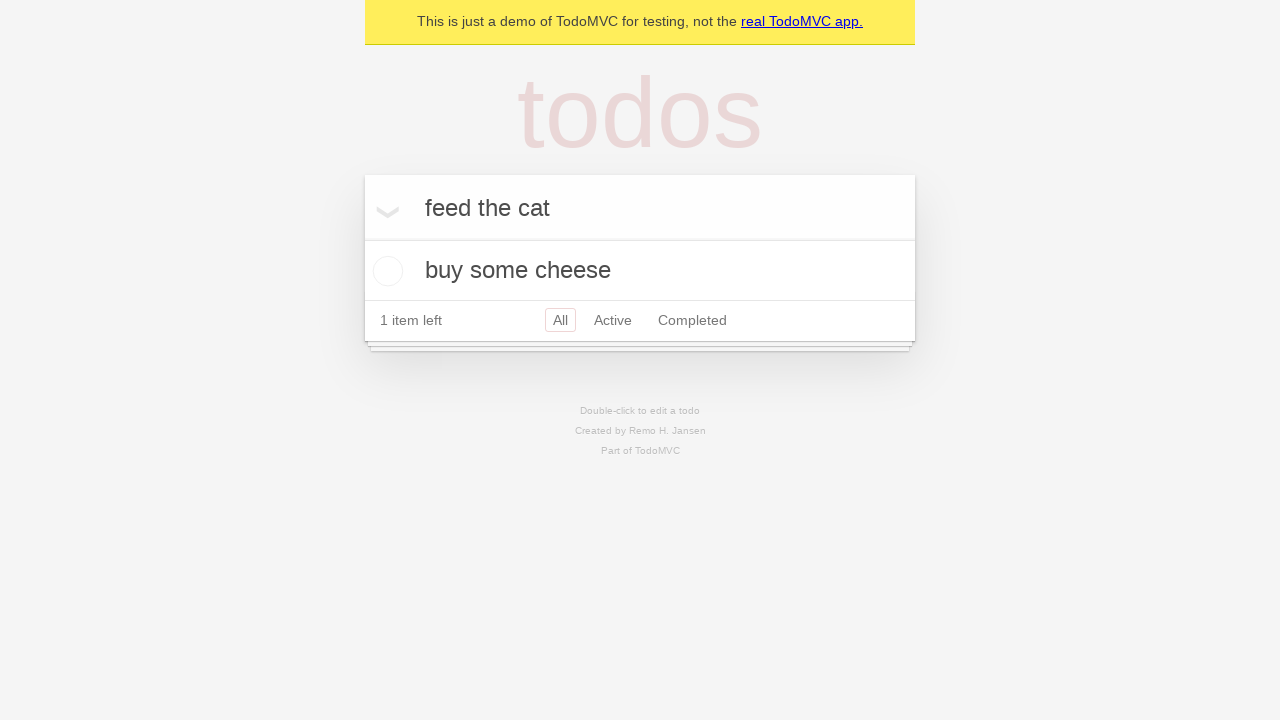

Pressed Enter to create second todo on internal:attr=[placeholder="What needs to be done?"i]
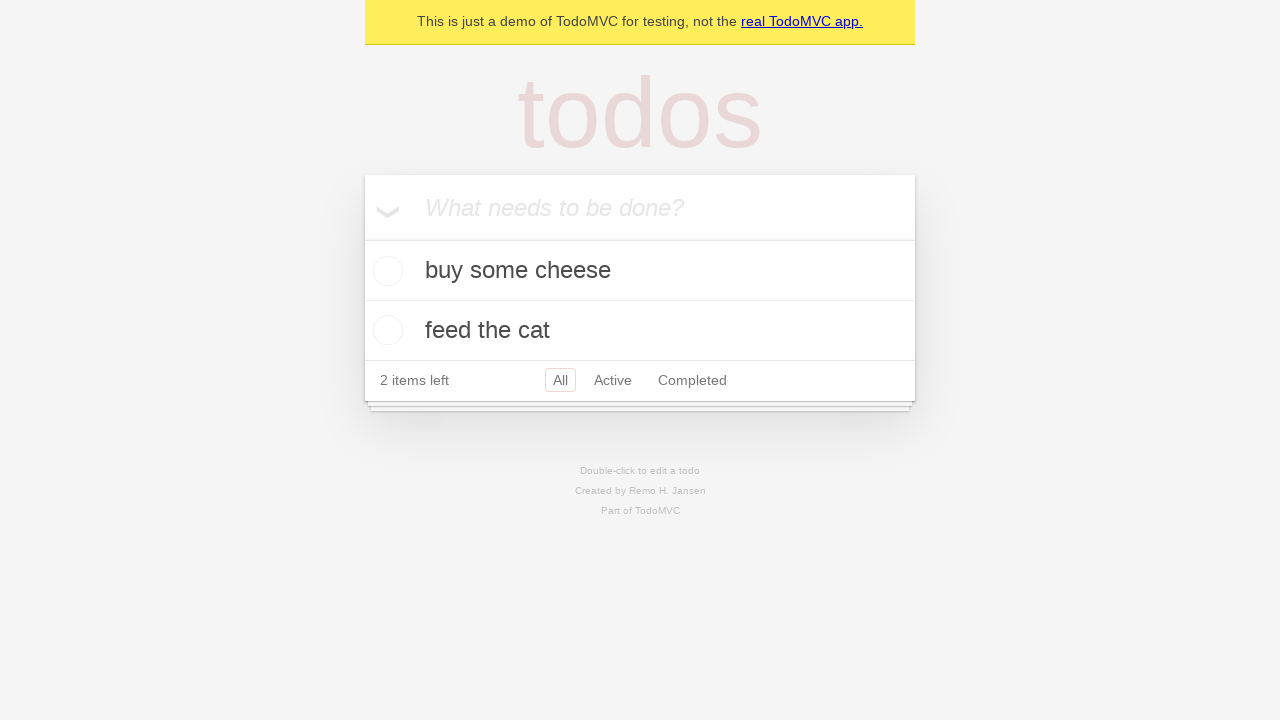

Filled new todo field with 'book a doctors appointment' on internal:attr=[placeholder="What needs to be done?"i]
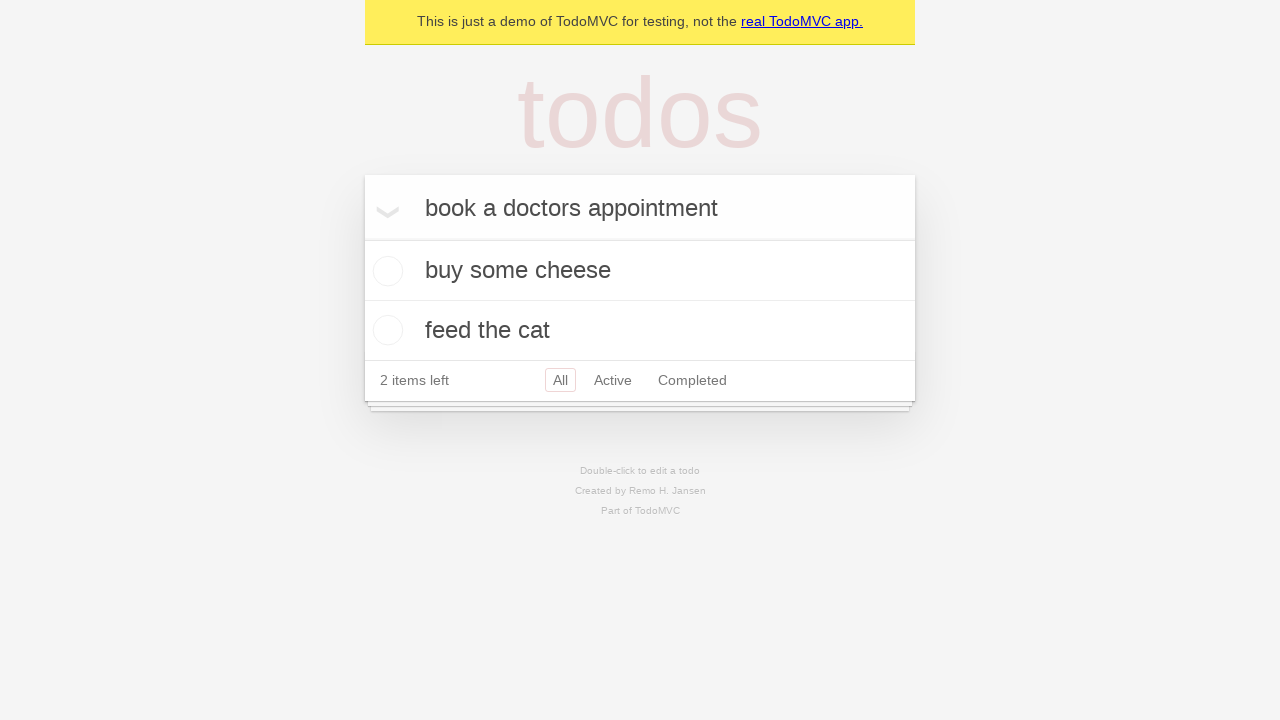

Pressed Enter to create third todo on internal:attr=[placeholder="What needs to be done?"i]
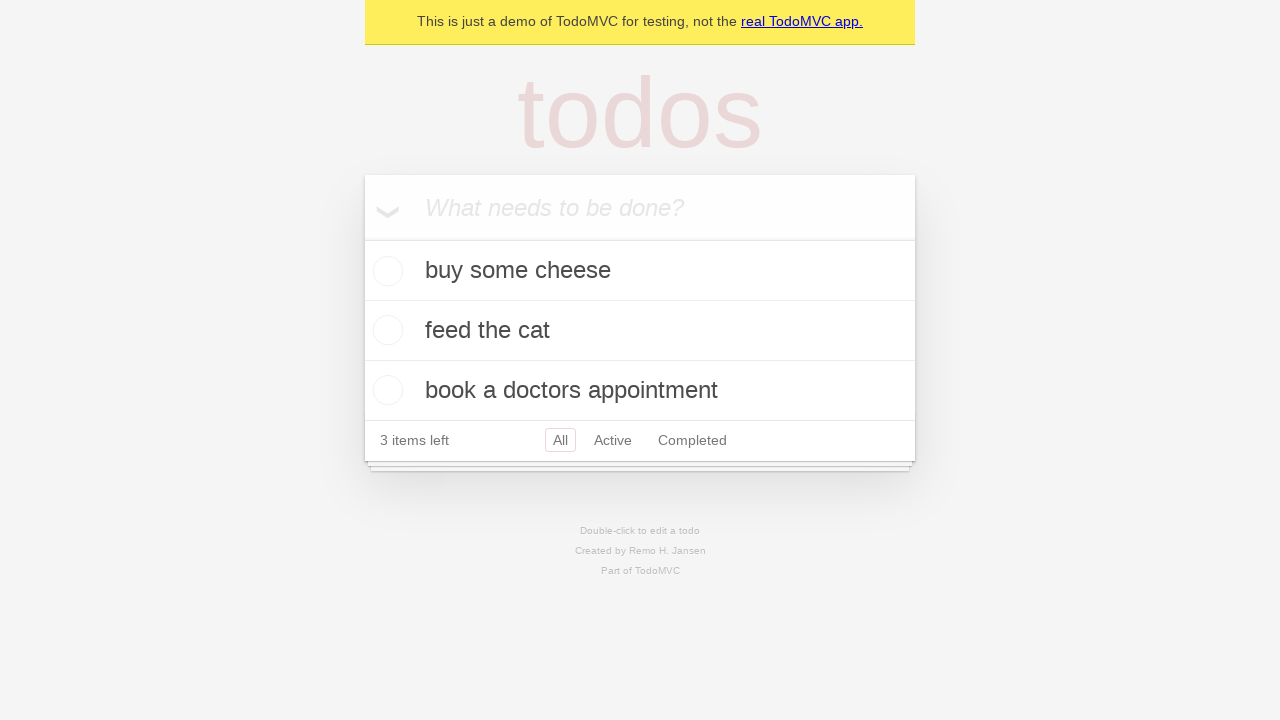

Double-clicked second todo item to enter edit mode at (640, 331) on internal:testid=[data-testid="todo-item"s] >> nth=1
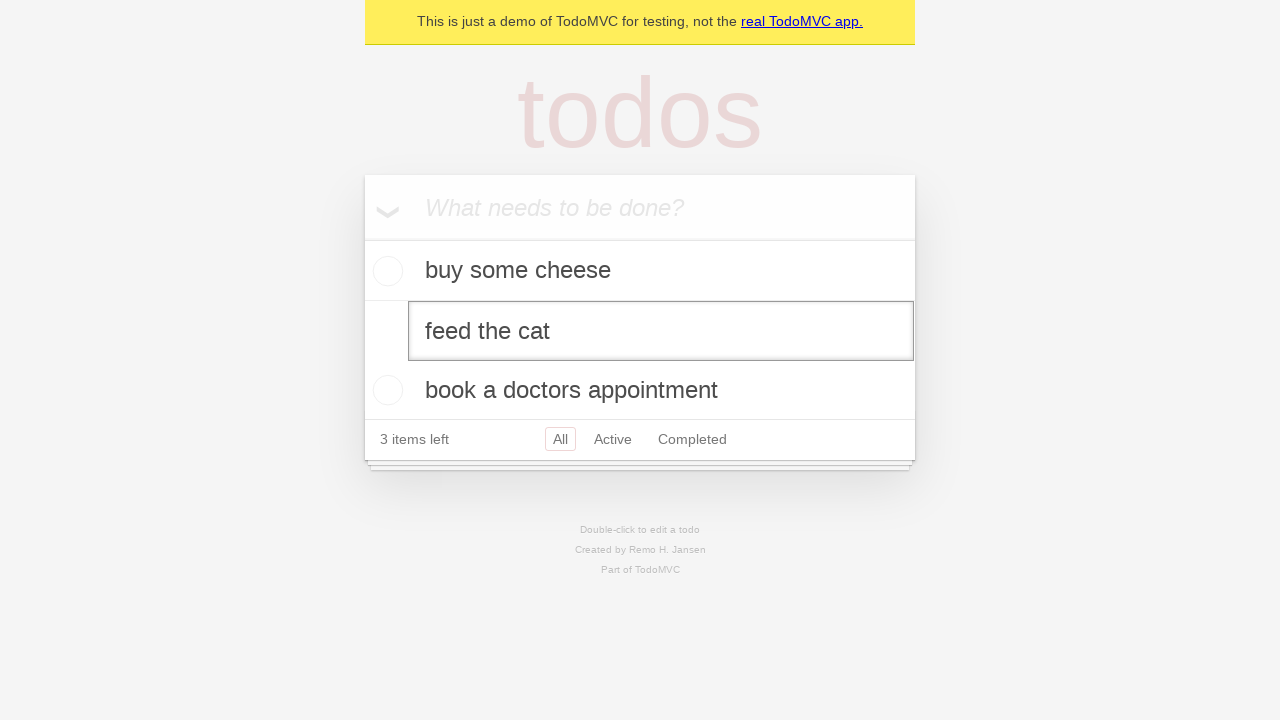

Filled edit textbox with 'buy some sausages' on internal:testid=[data-testid="todo-item"s] >> nth=1 >> internal:role=textbox[nam
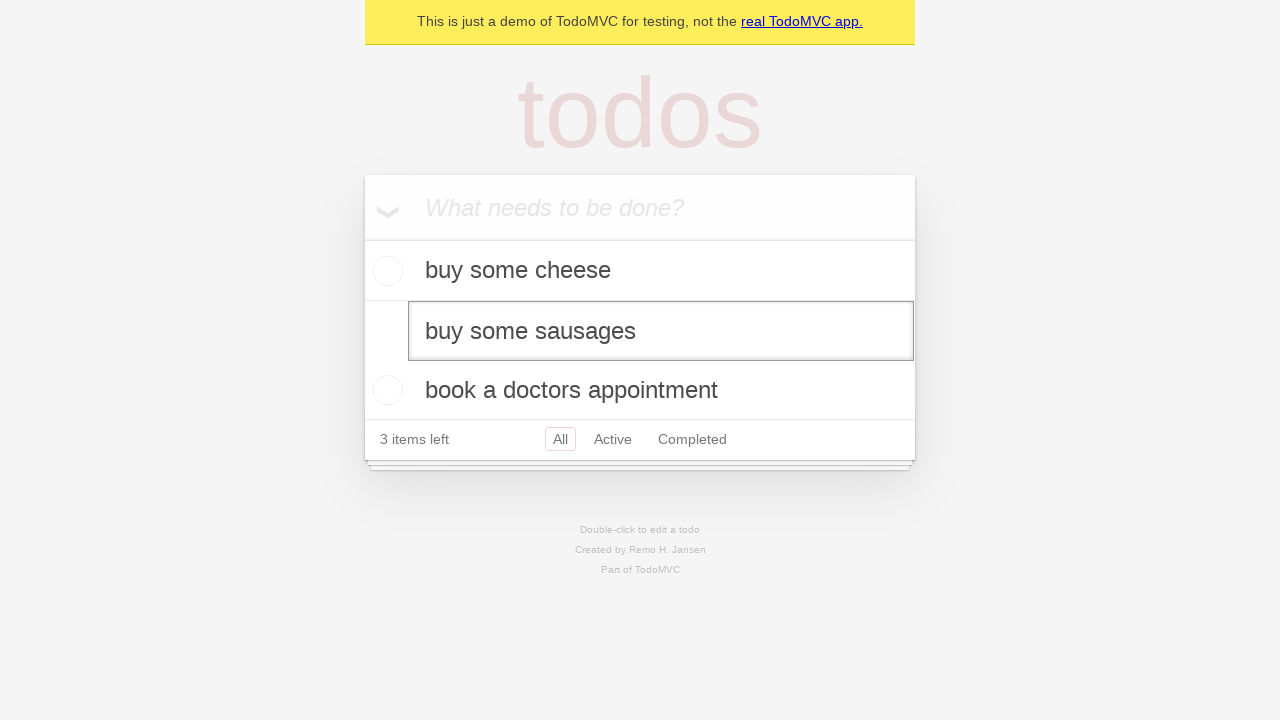

Pressed Escape key to cancel edit on internal:testid=[data-testid="todo-item"s] >> nth=1 >> internal:role=textbox[nam
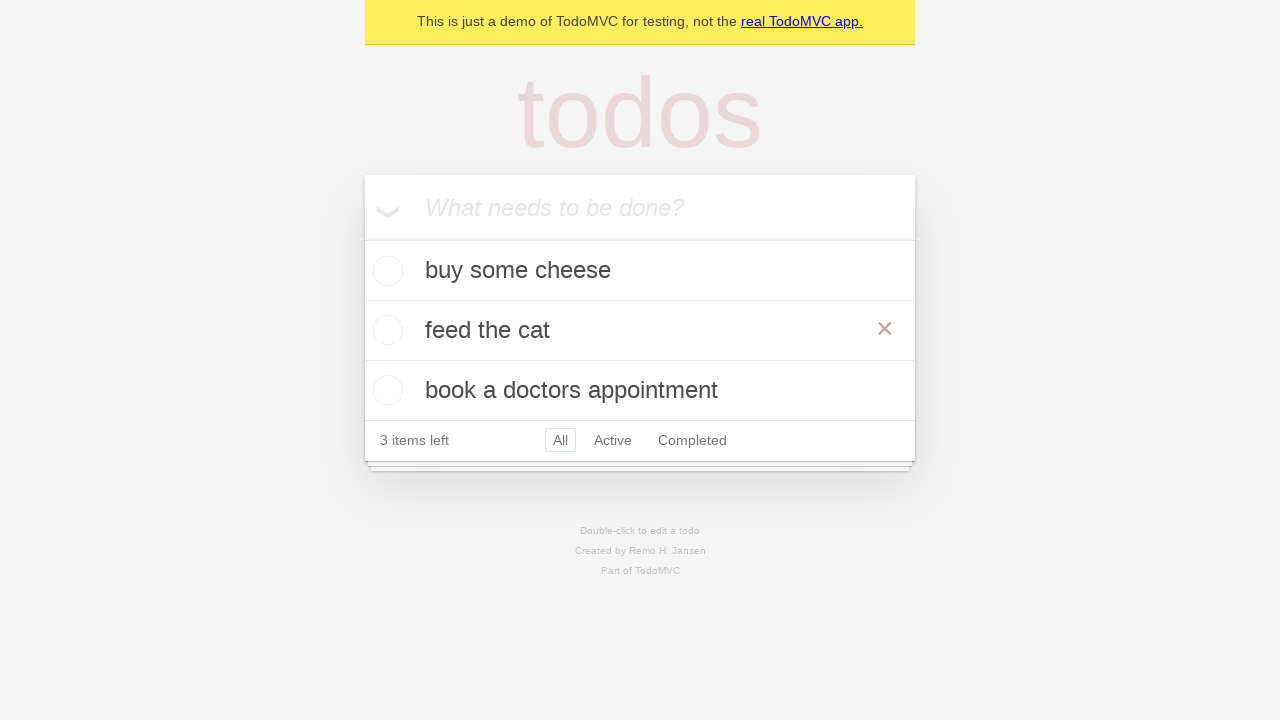

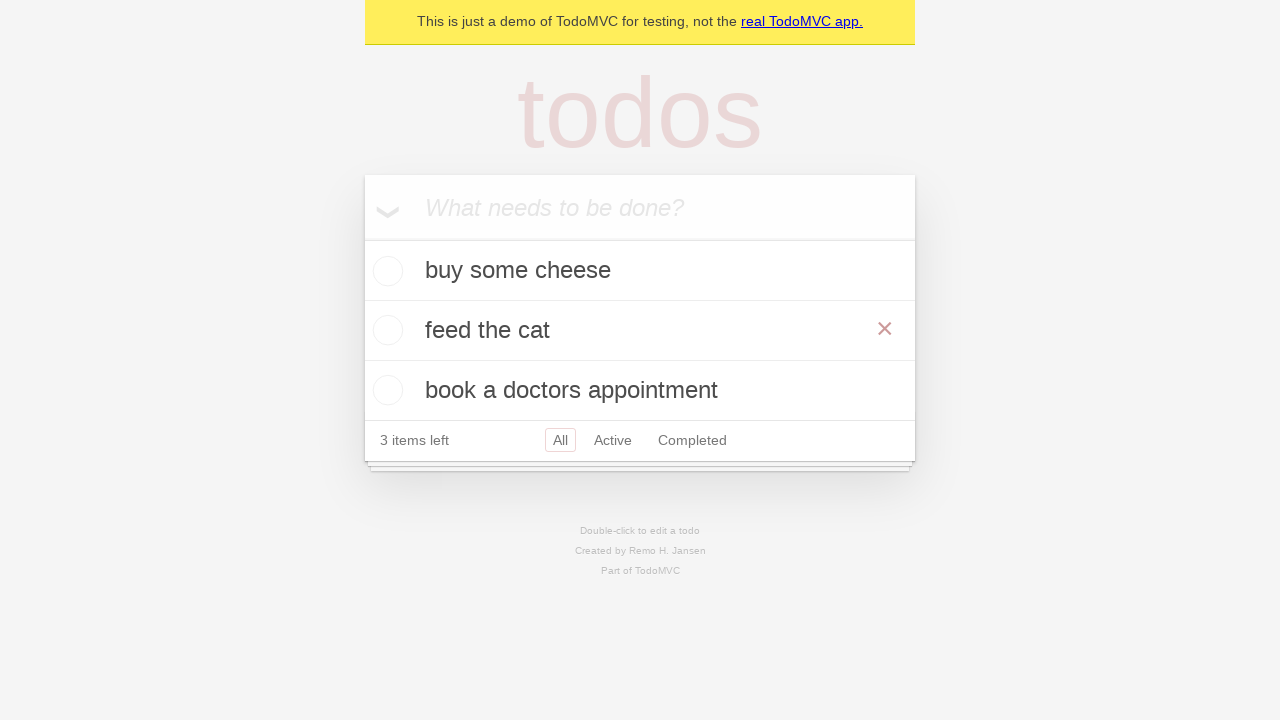